Tests the case inversion mode which swaps uppercase and lowercase letters

Starting URL: https://www.artlebedev.ru/case/

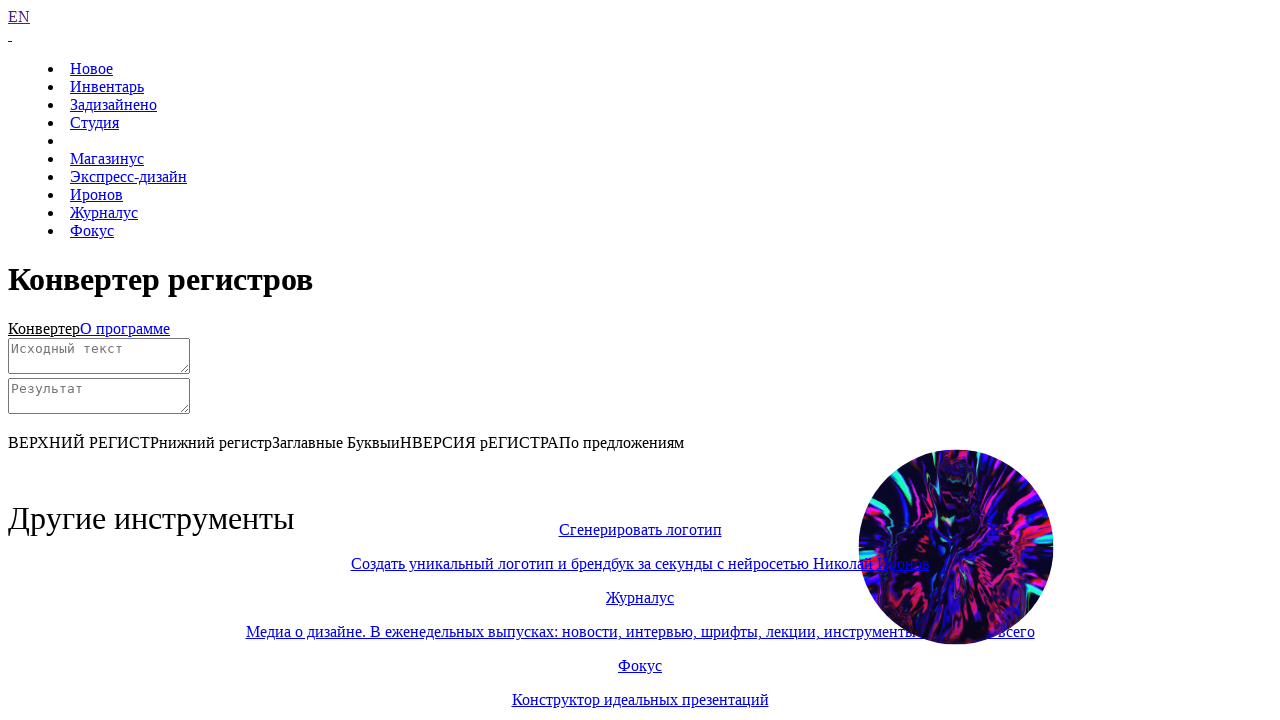

Scrolled down to see the converter
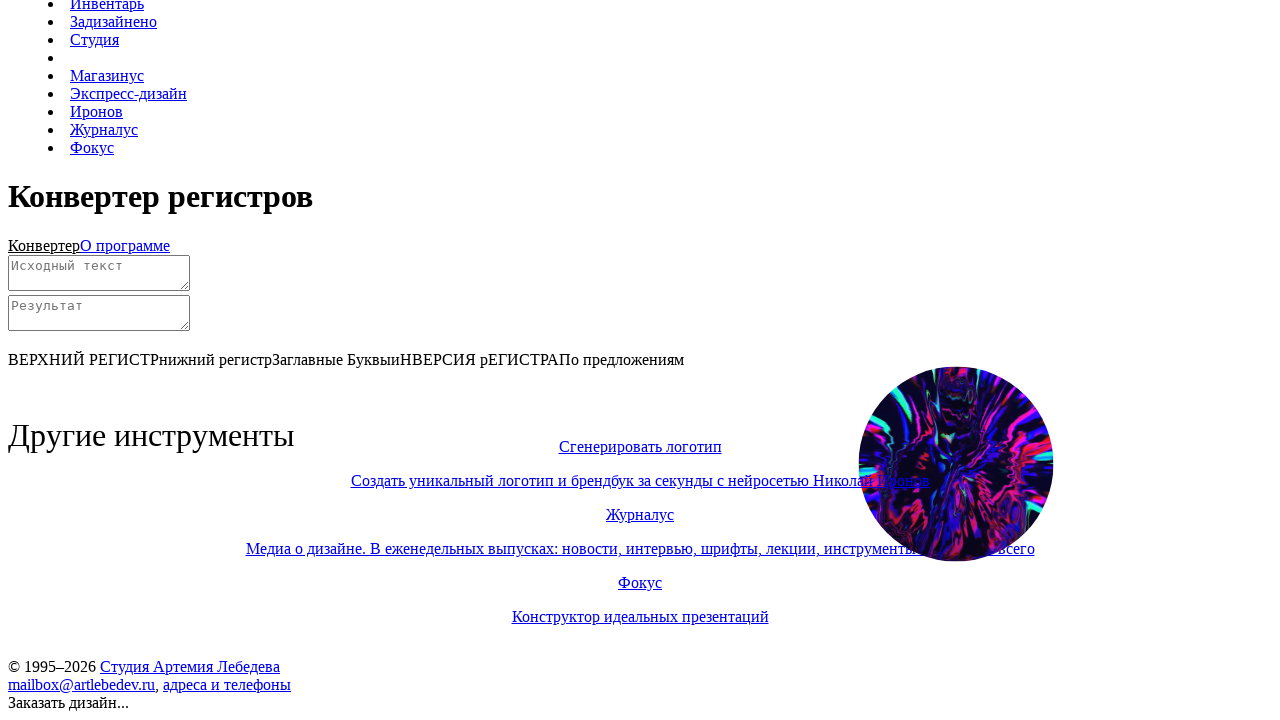

Selected inversion mode (case inversion) at (475, 359) on text=иНВЕРСИЯ рЕГИСТРА
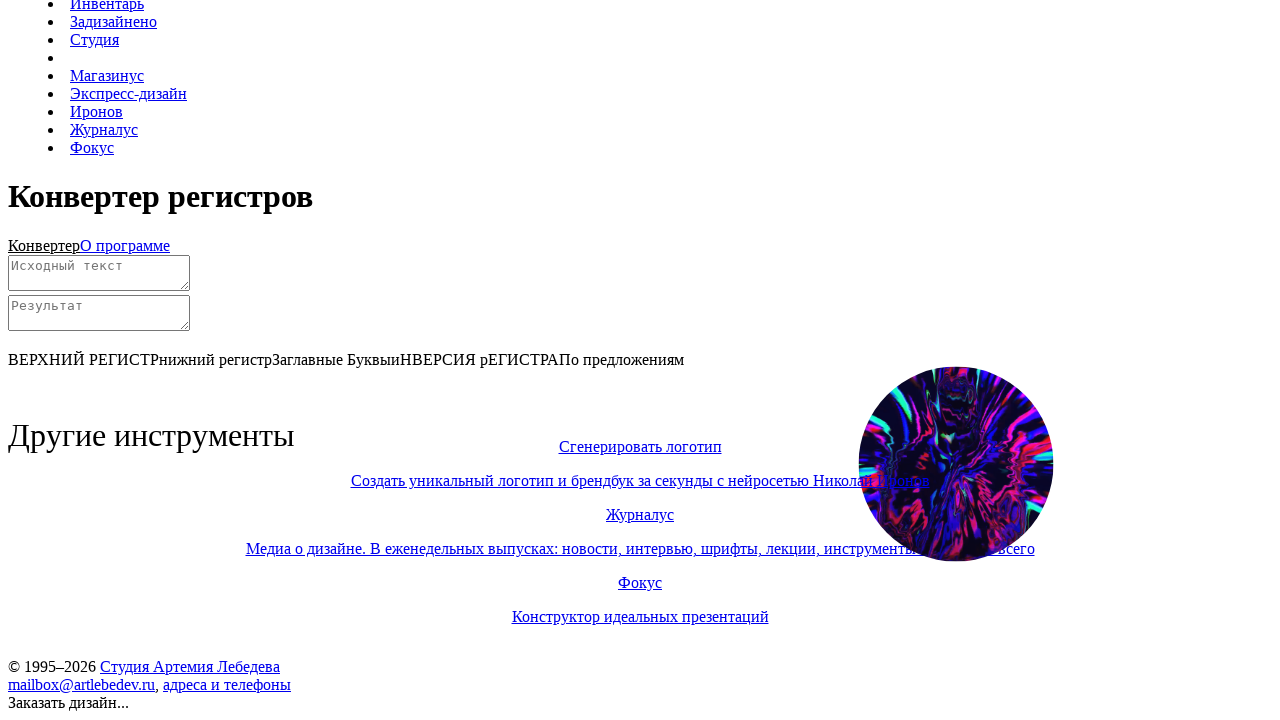

Cleared the source field on #source
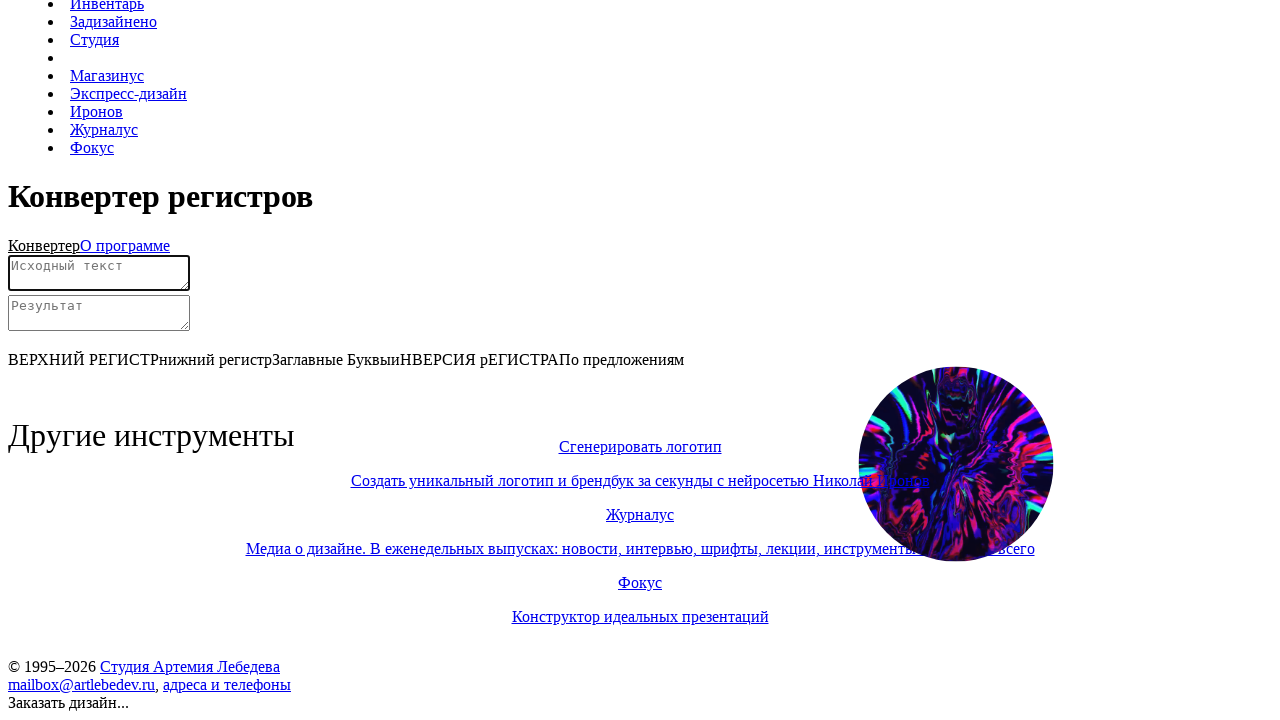

Filled source field with 'Hello World' on #source
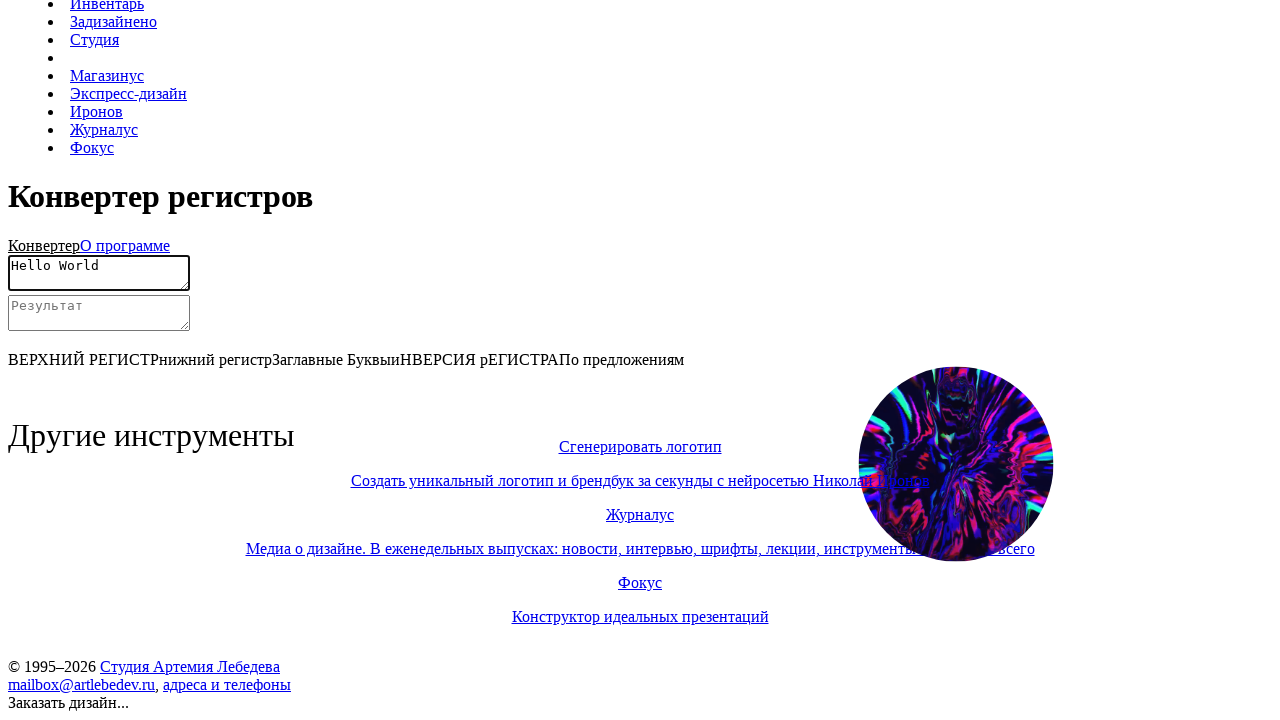

Waited for conversion to complete
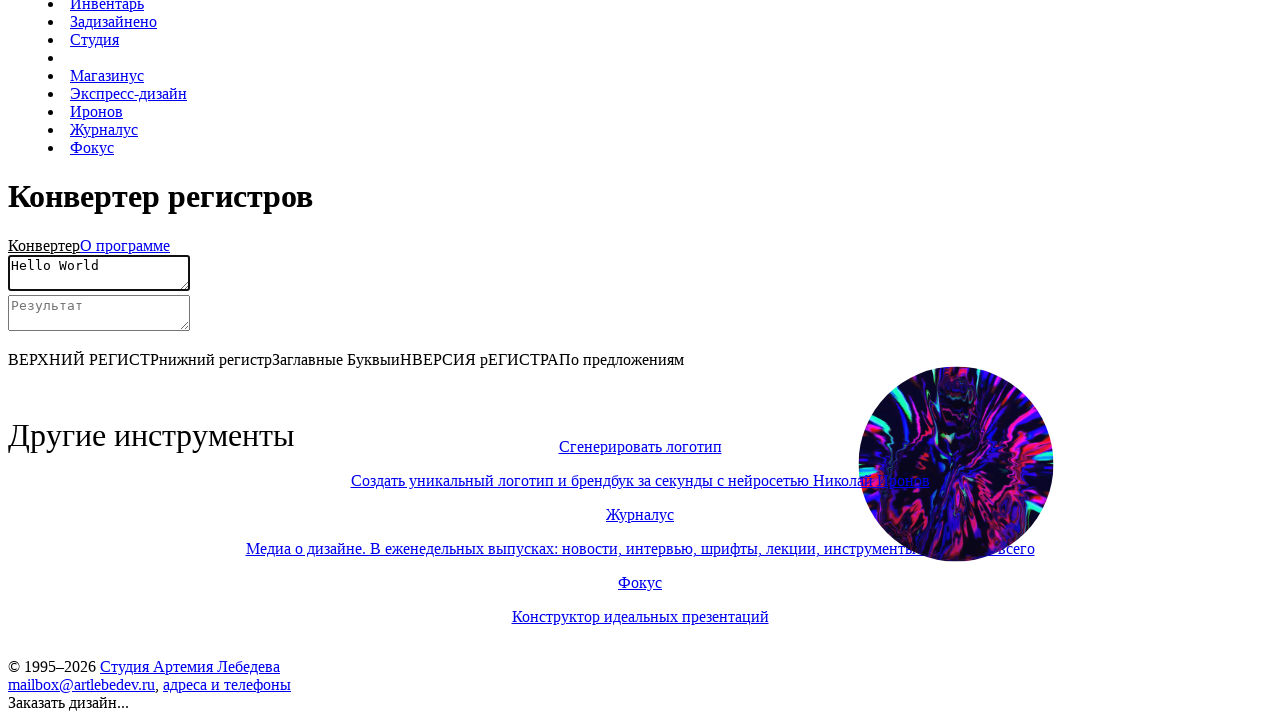

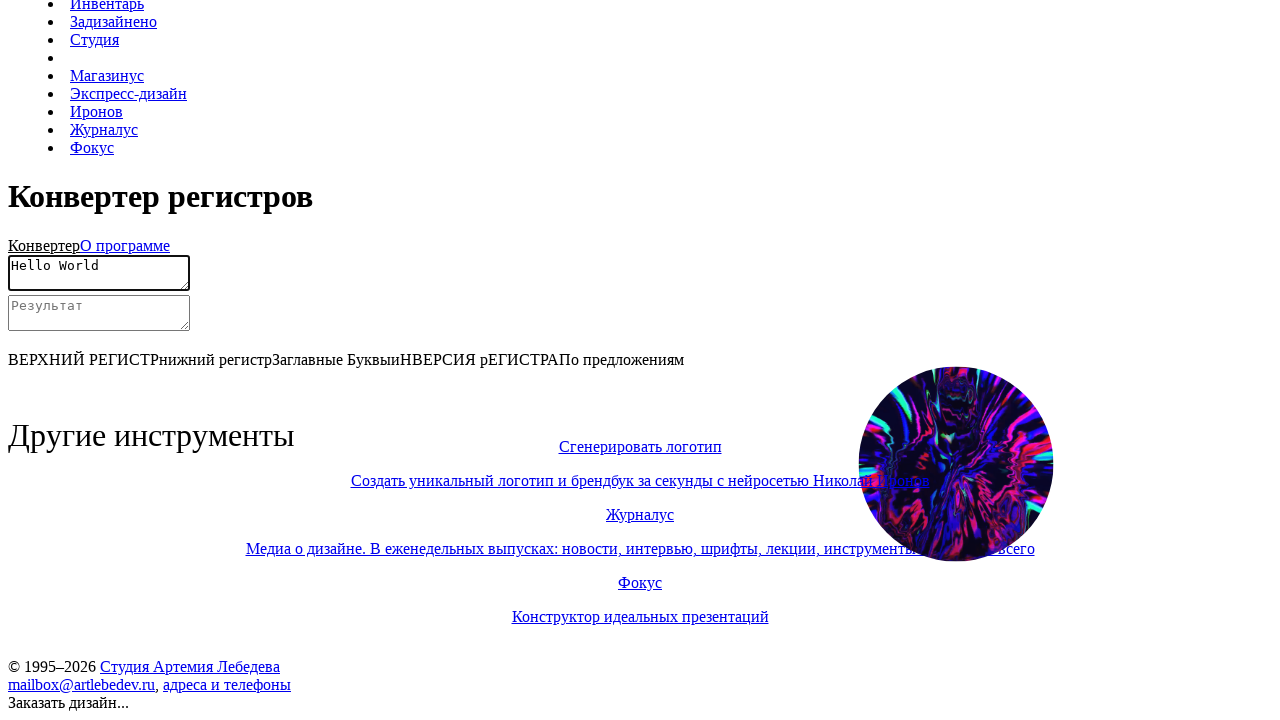